Navigates to GitHub homepage to verify the page loads successfully

Starting URL: https://github.com/

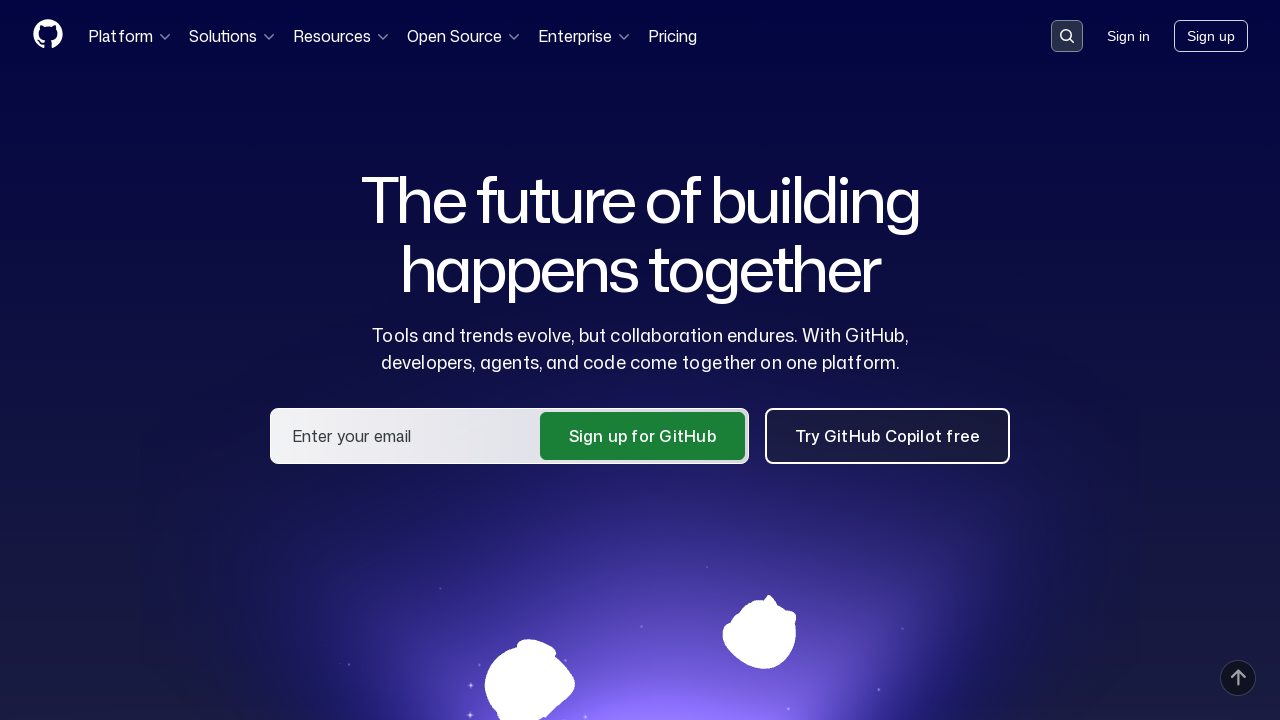

Navigated to GitHub homepage
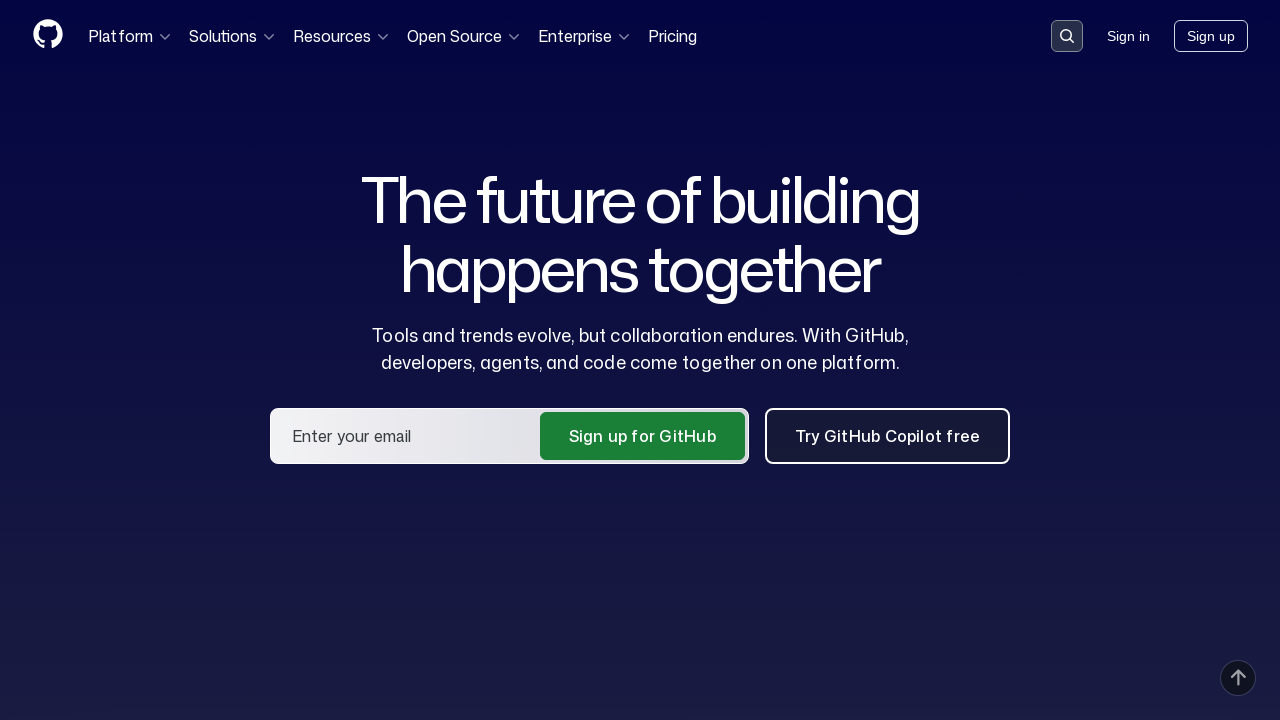

GitHub homepage loaded successfully and network idle
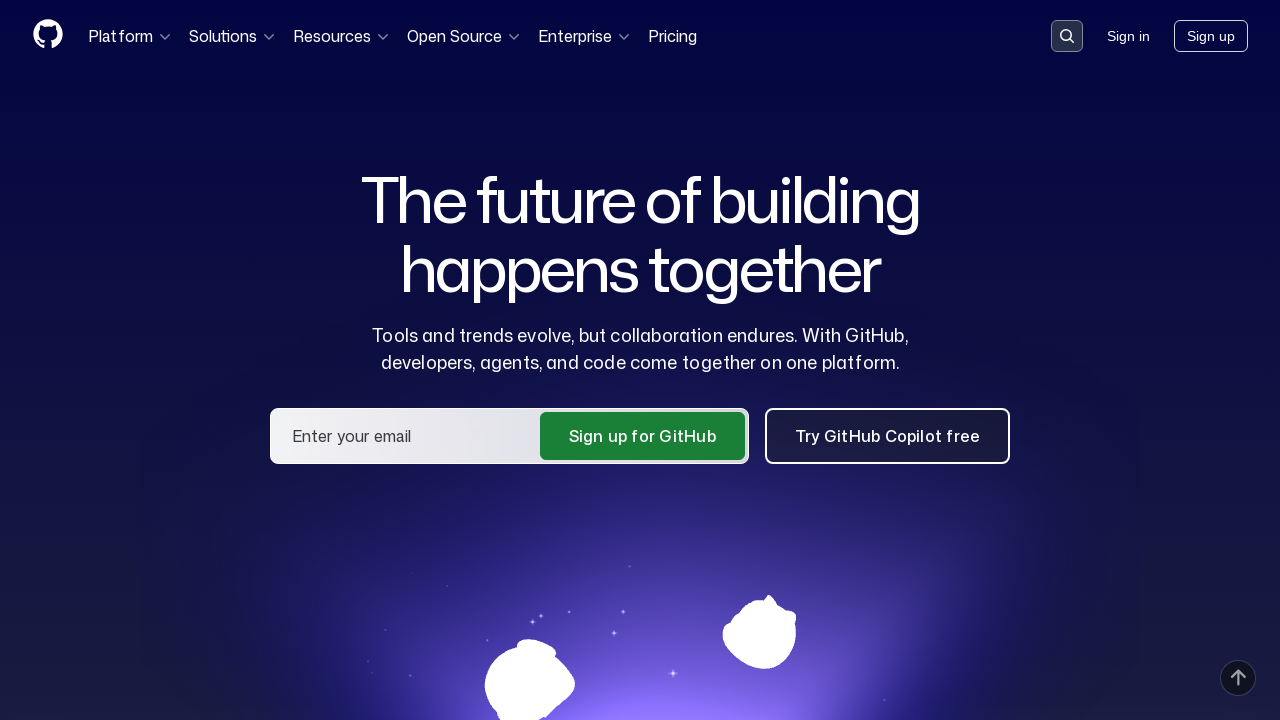

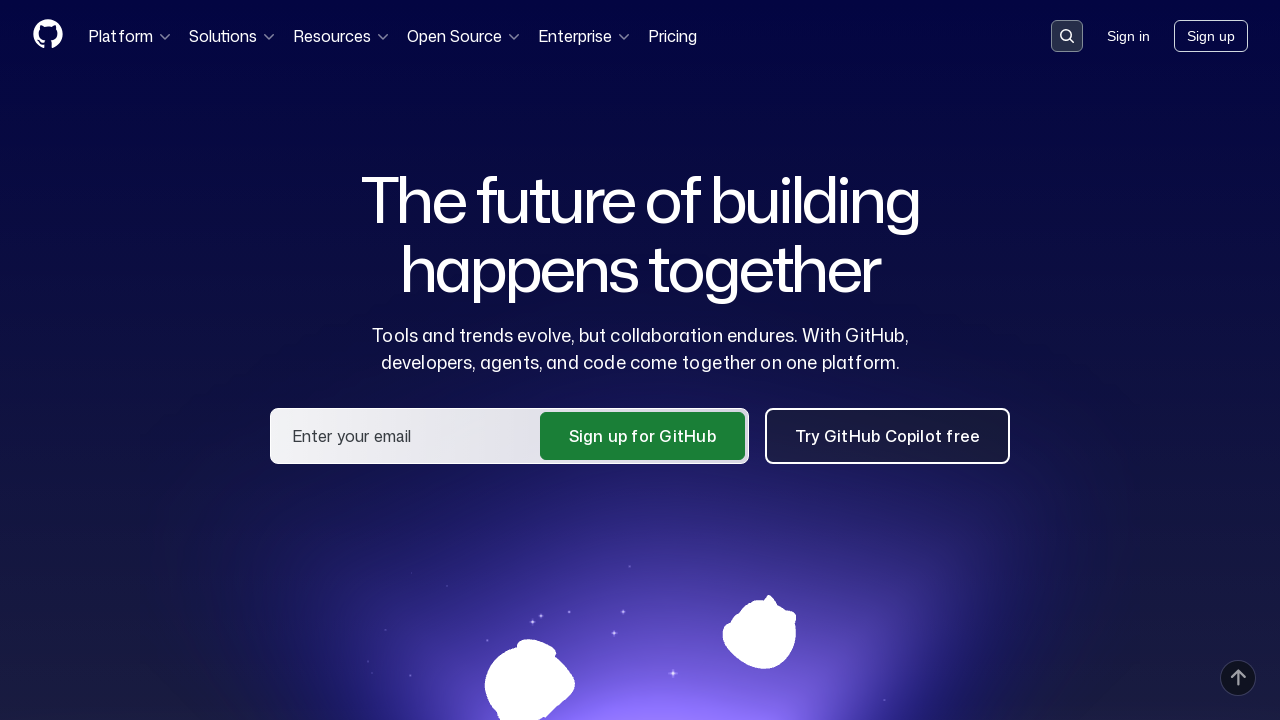